Tests GitHub's advanced search form by filling in search term, repository owner, date filter, and programming language, then submitting the form and waiting for search results to load.

Starting URL: https://github.com/search/advanced

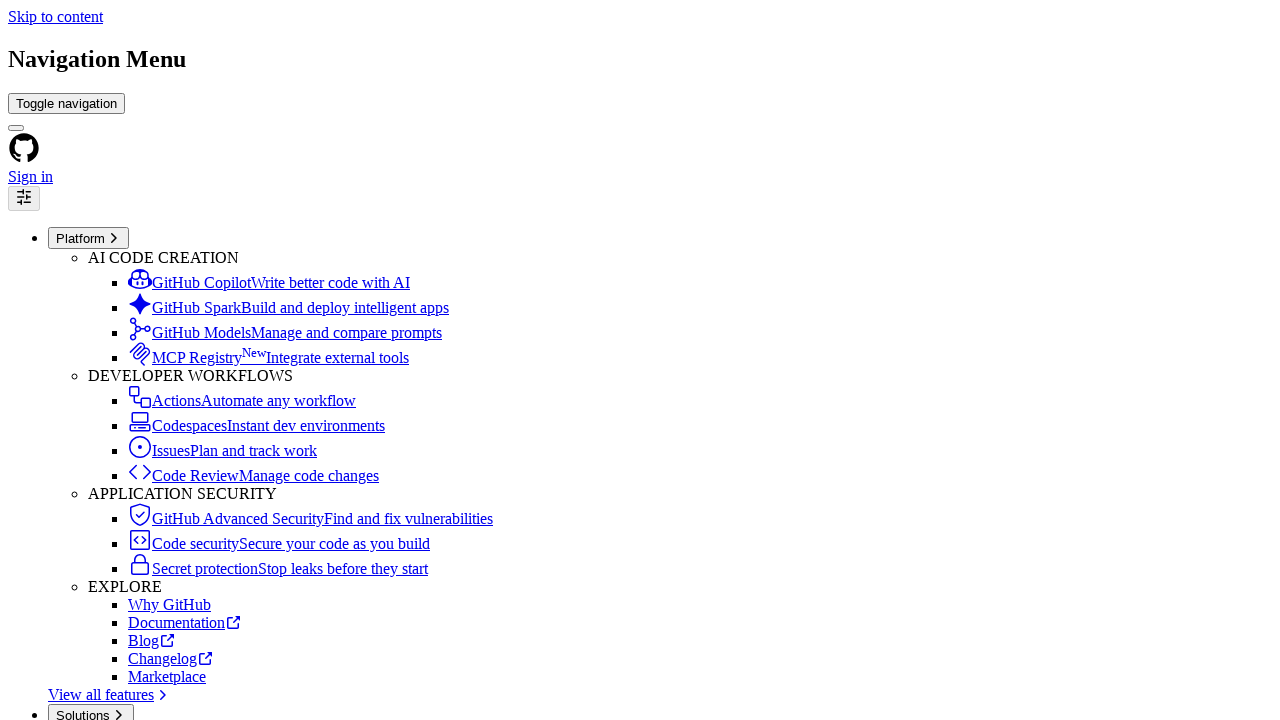

Filled search term field with 'web-scraping' on #adv_code_search input.js-advanced-search-input
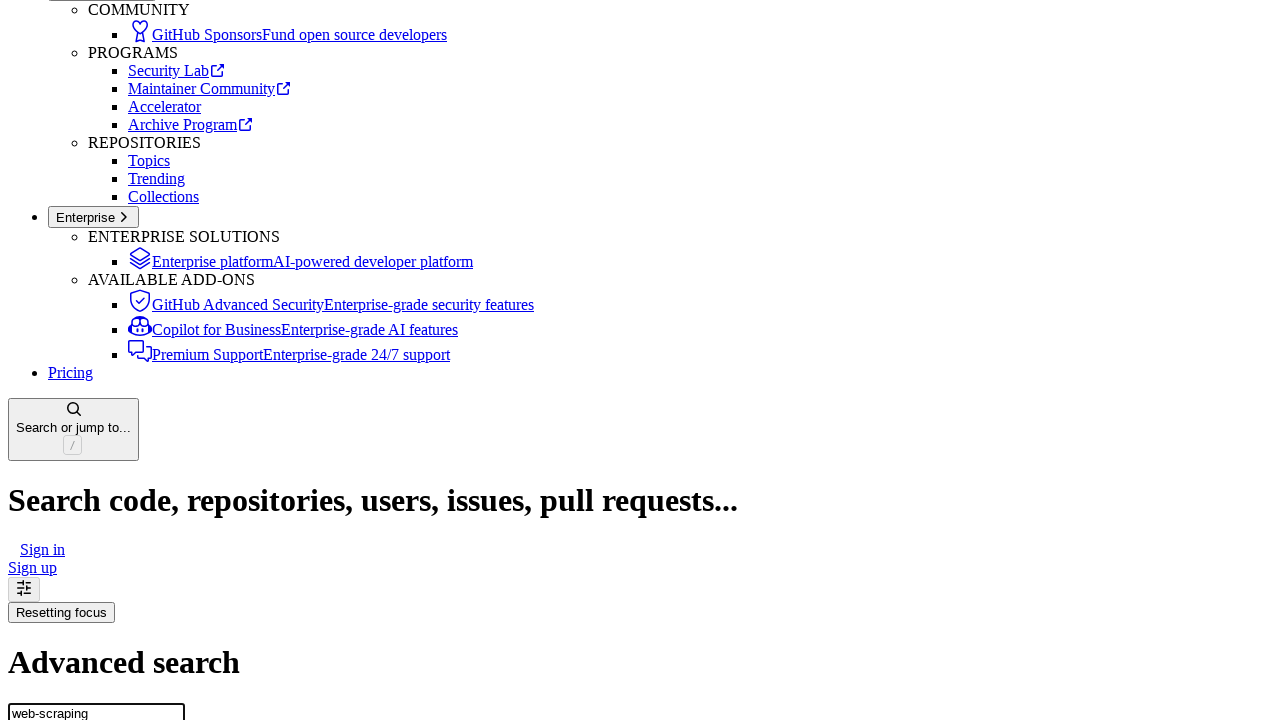

Filled repository owner field with 'microsoft' on #search_from
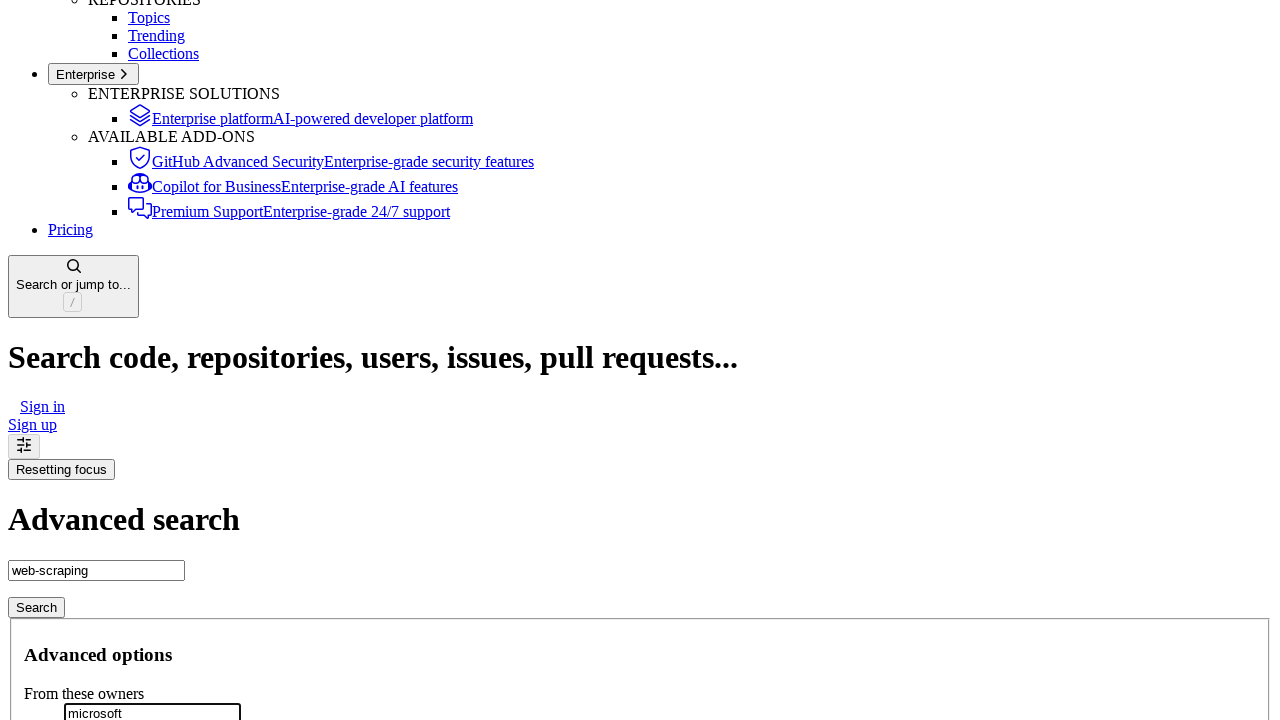

Filled date filter field with '>2020' on #search_date
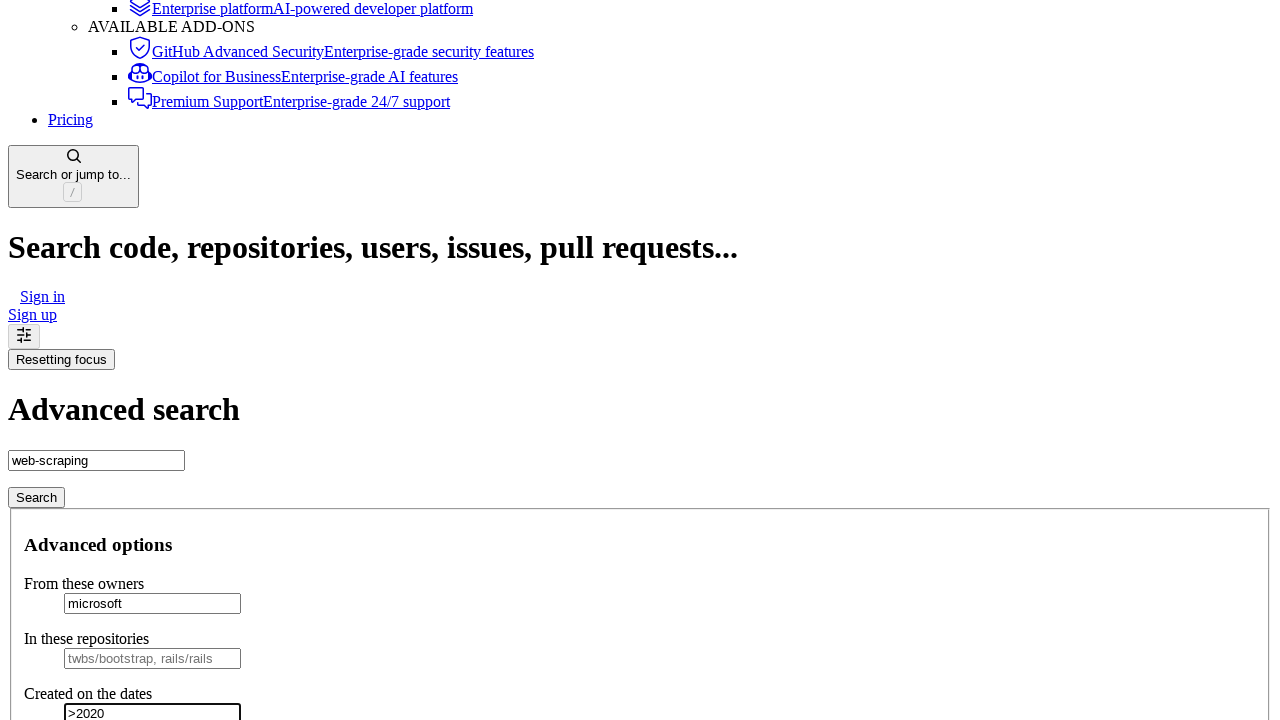

Selected 'Python' from programming language dropdown on select#search_language
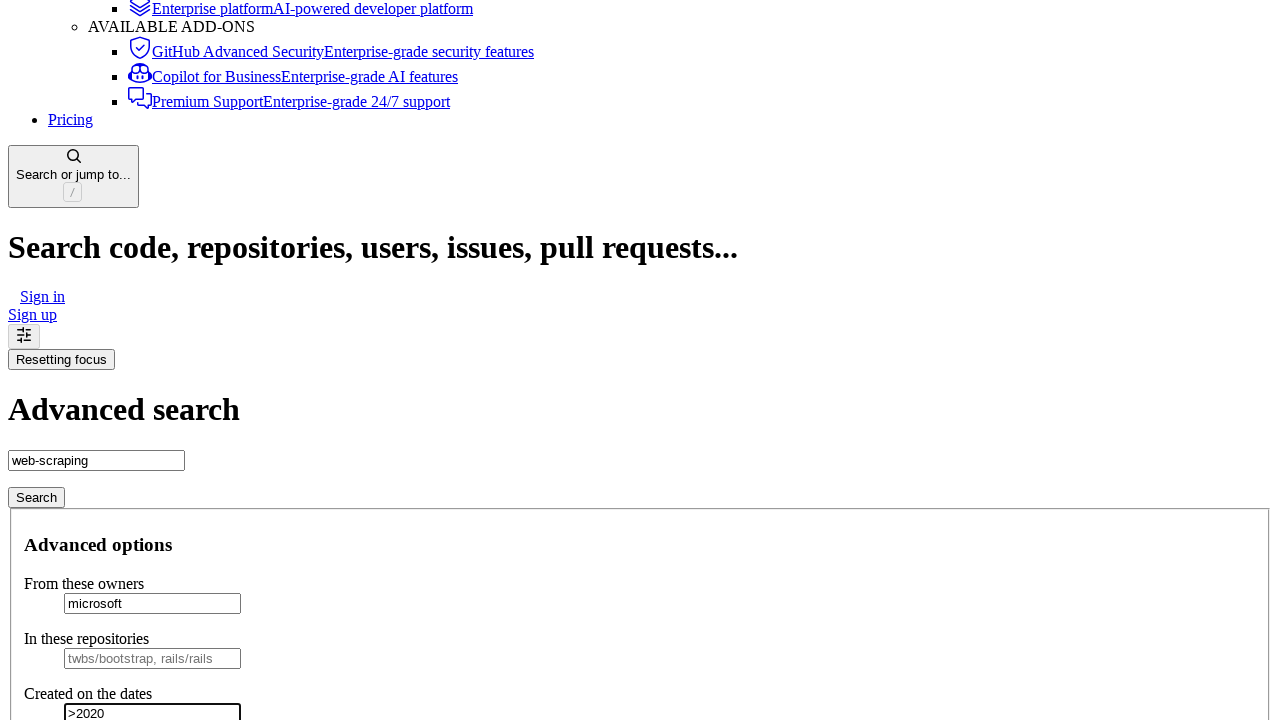

Clicked submit button to execute GitHub advanced search at (36, 497) on #adv_code_search button[type="submit"]
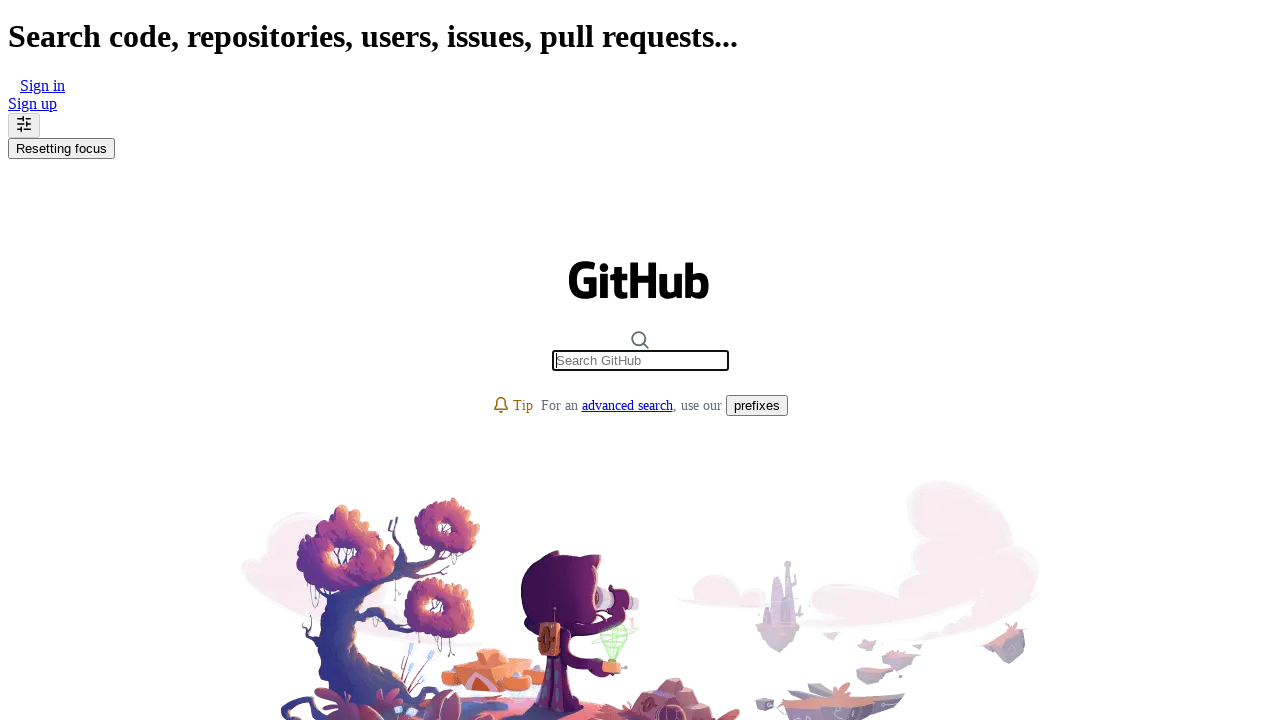

Search results page loaded and network became idle
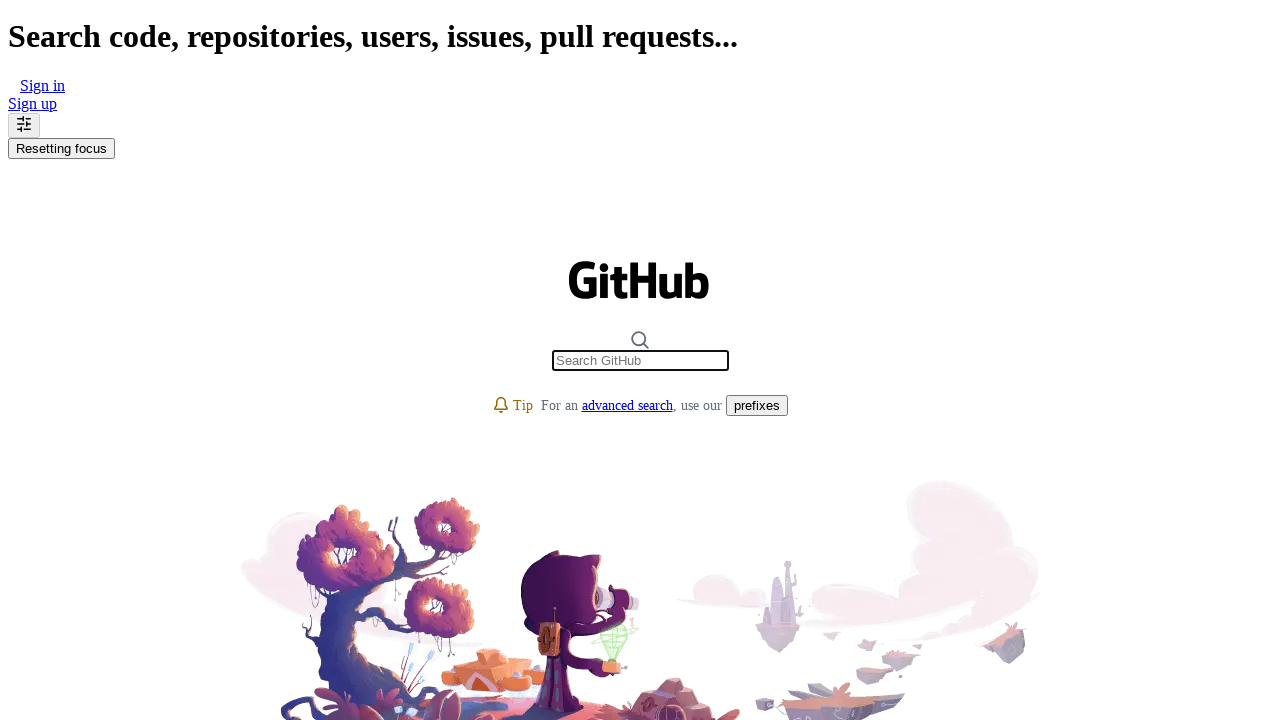

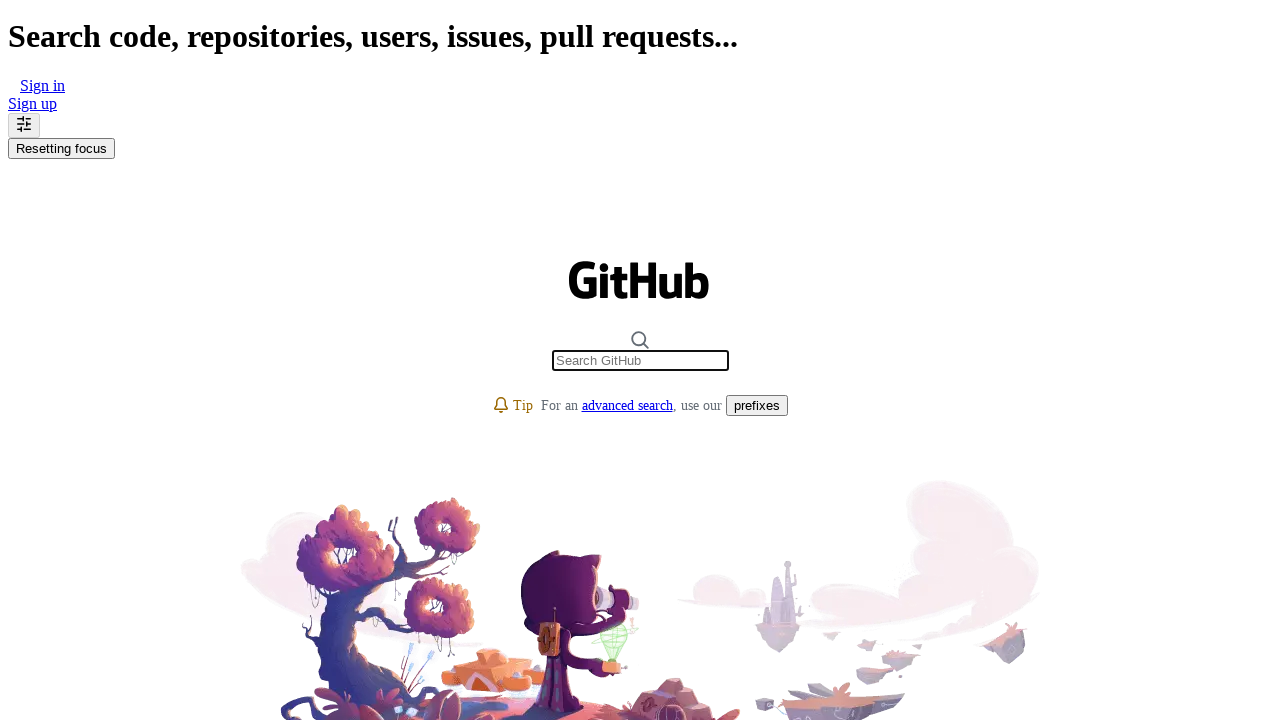